Tests selecting the first option (Option 1) from the dropdown by index and verifies it becomes selected

Starting URL: http://the-internet.herokuapp.com/dropdown

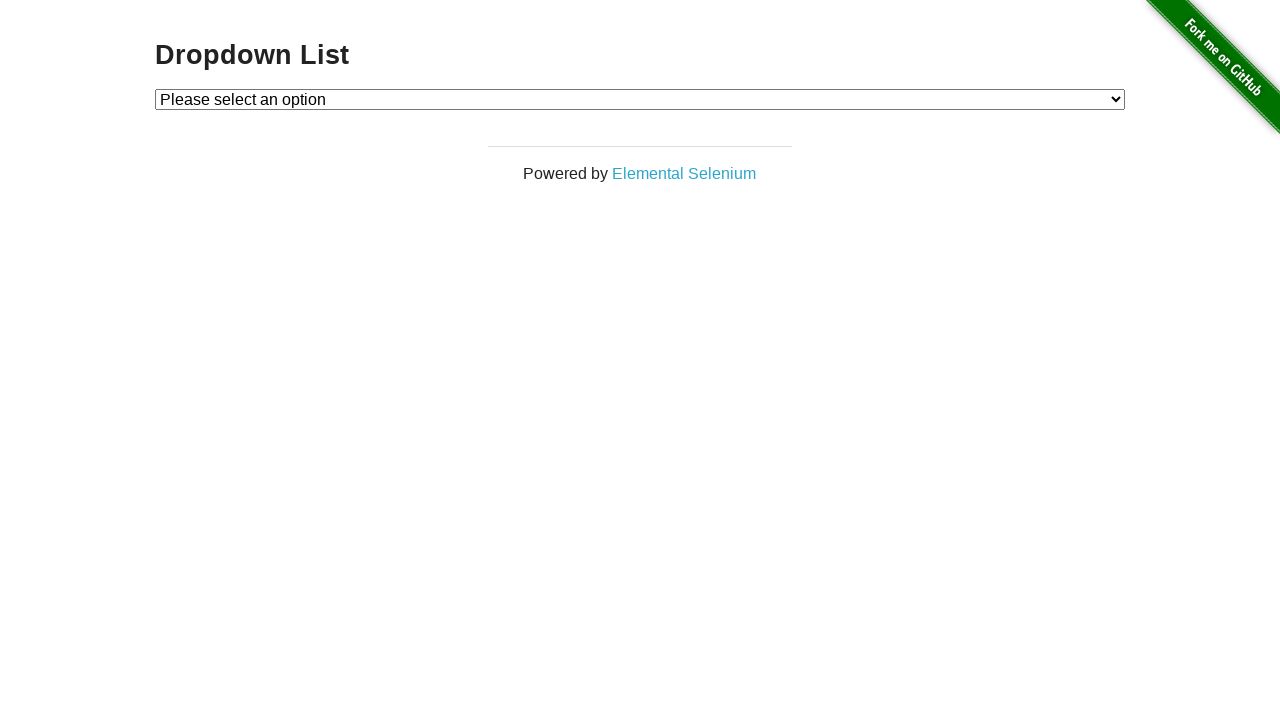

Waited for dropdown element to be present
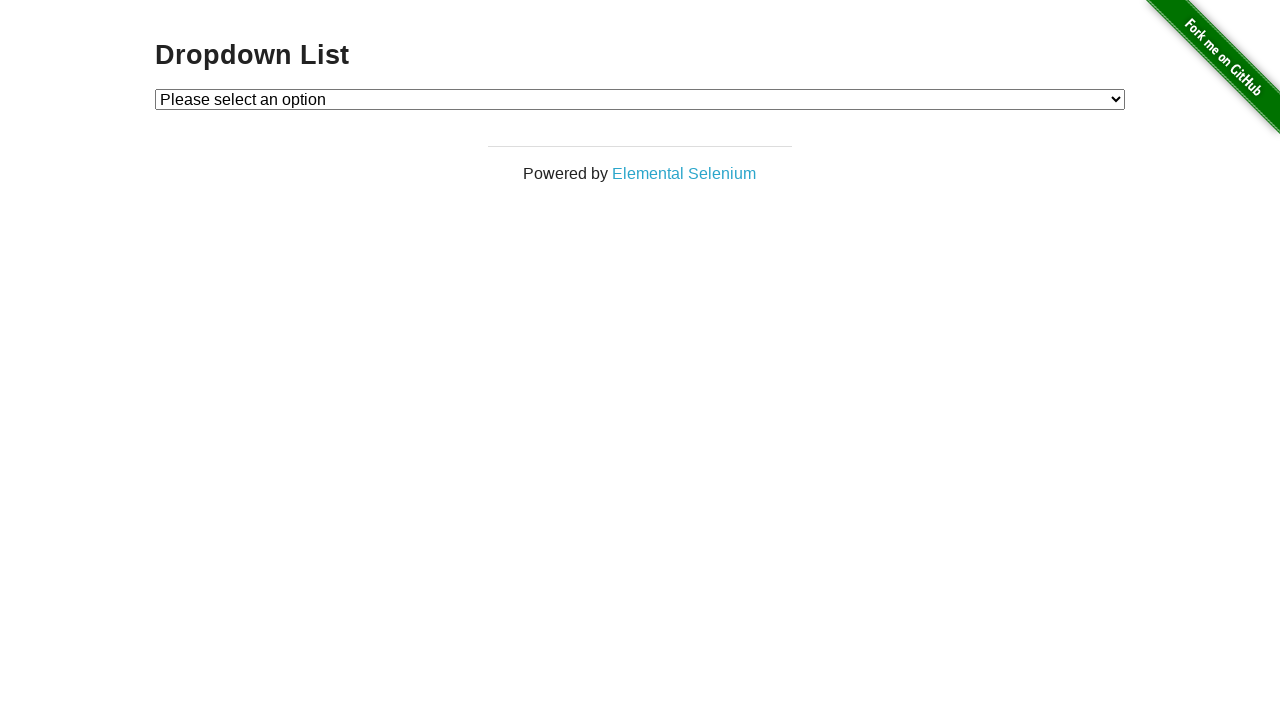

Selected first option (Option 1) from dropdown by index on #dropdown
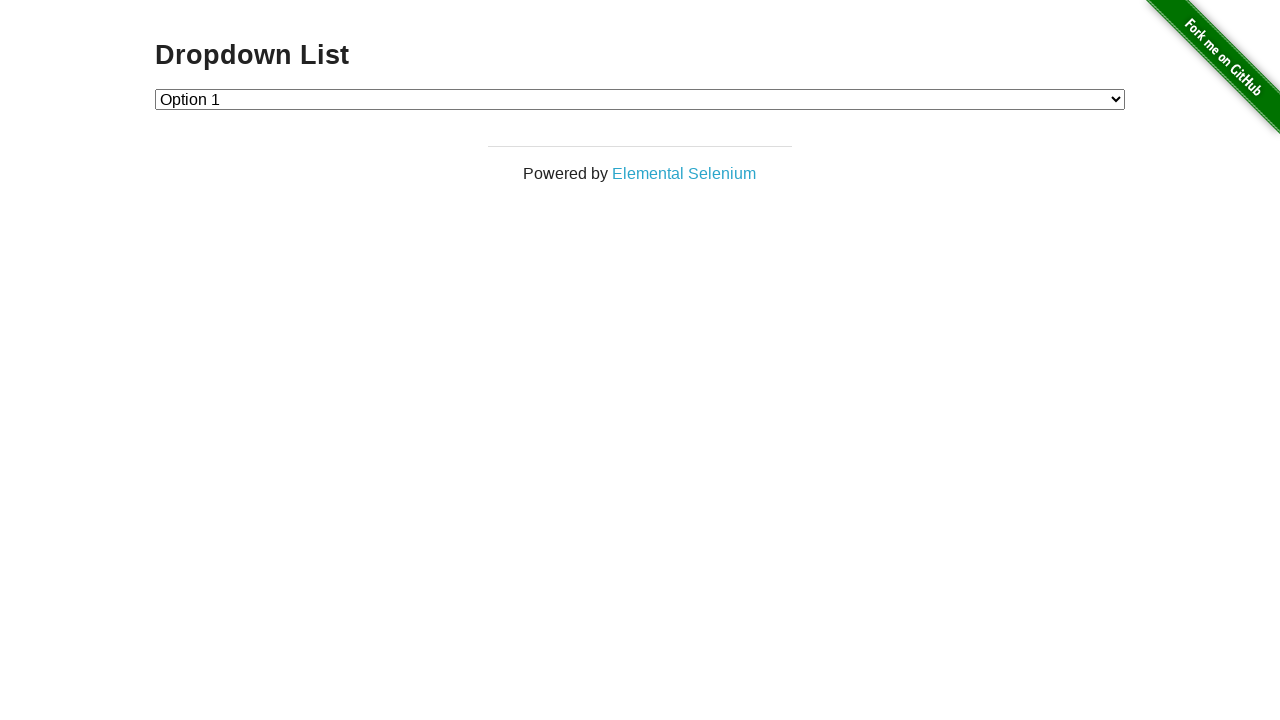

Retrieved selected dropdown value
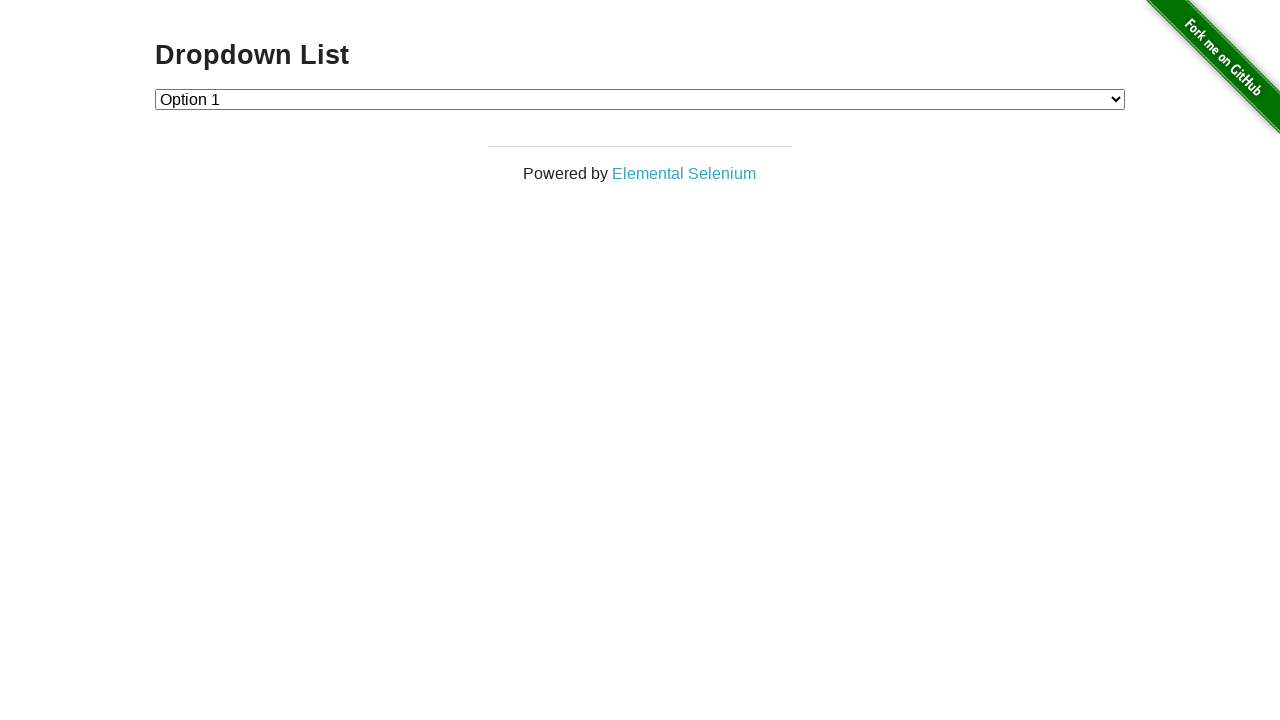

Verified that Option 1 (value '1') is selected
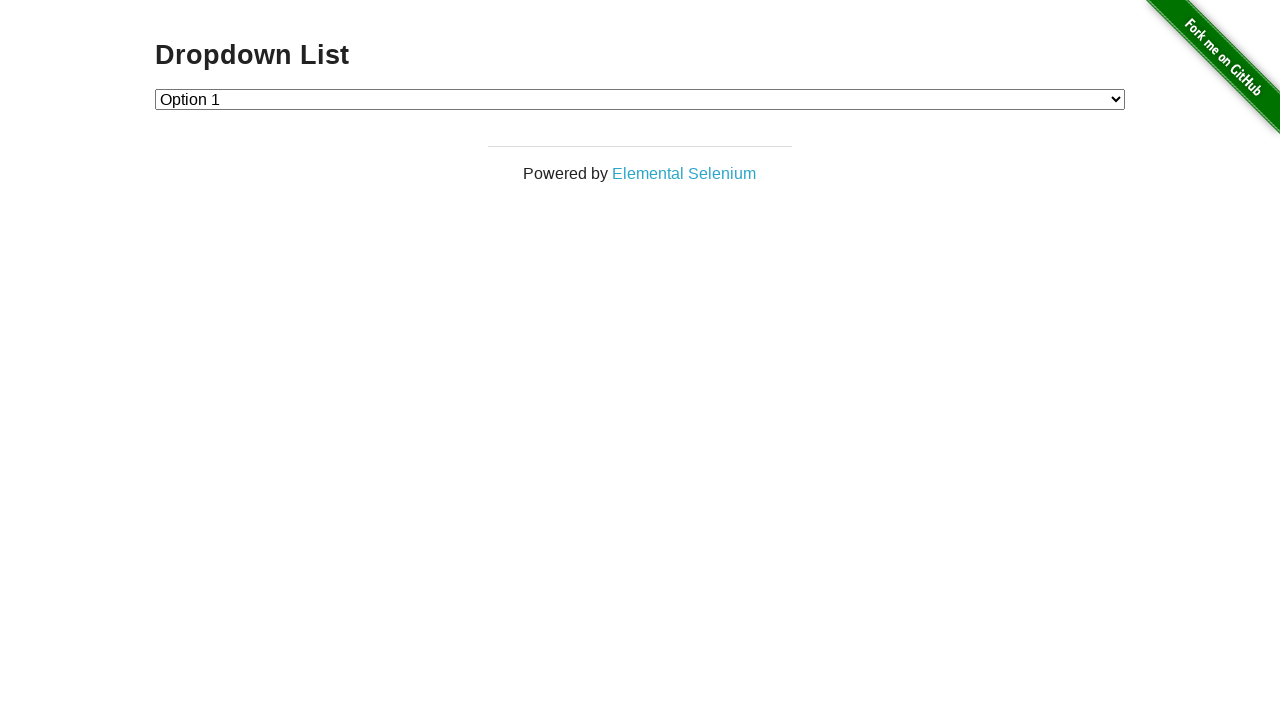

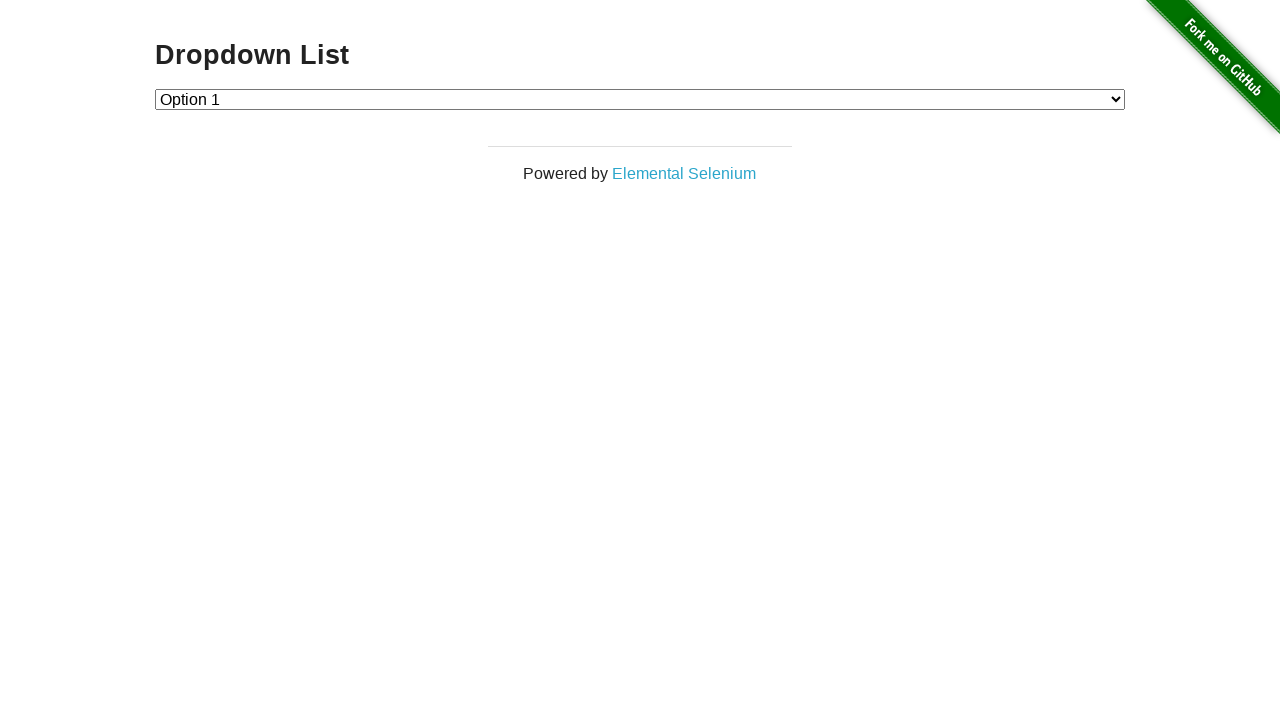